Tests dynamic form elements by filling a text field, clicking a button to enable another field, and then filling the newly enabled field

Starting URL: http://seleniumpractise.blogspot.com/2016/09/how-to-work-with-disable-textbox-or.html

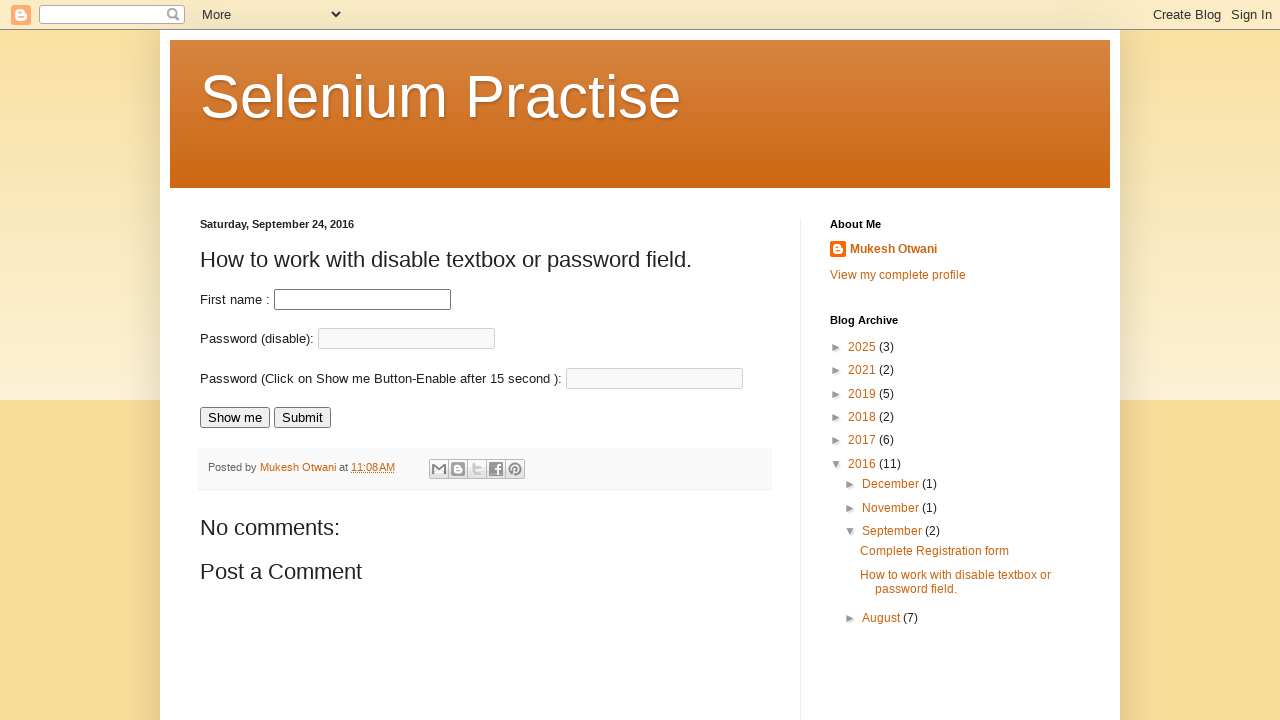

Filled first name field with 'sapient' on //input[@name='fname']
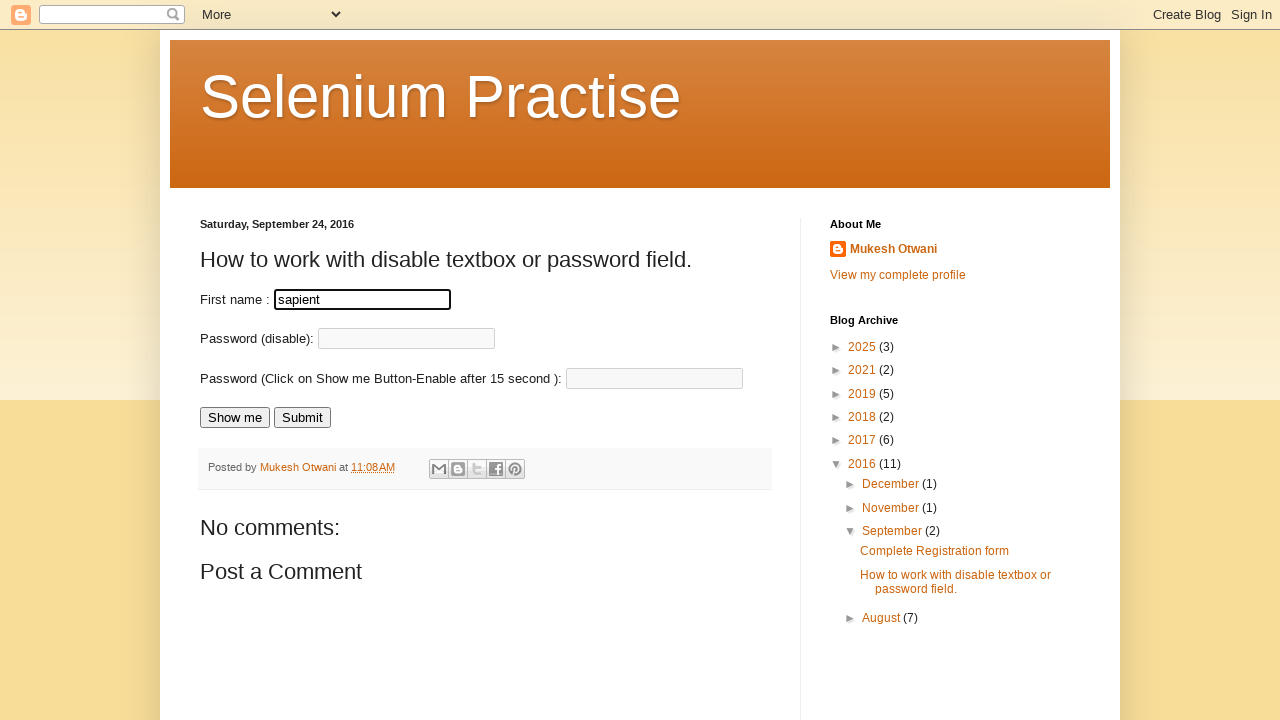

Clicked 'Show me' button to enable password field at (235, 418) on xpath=//input[@value='Show me']
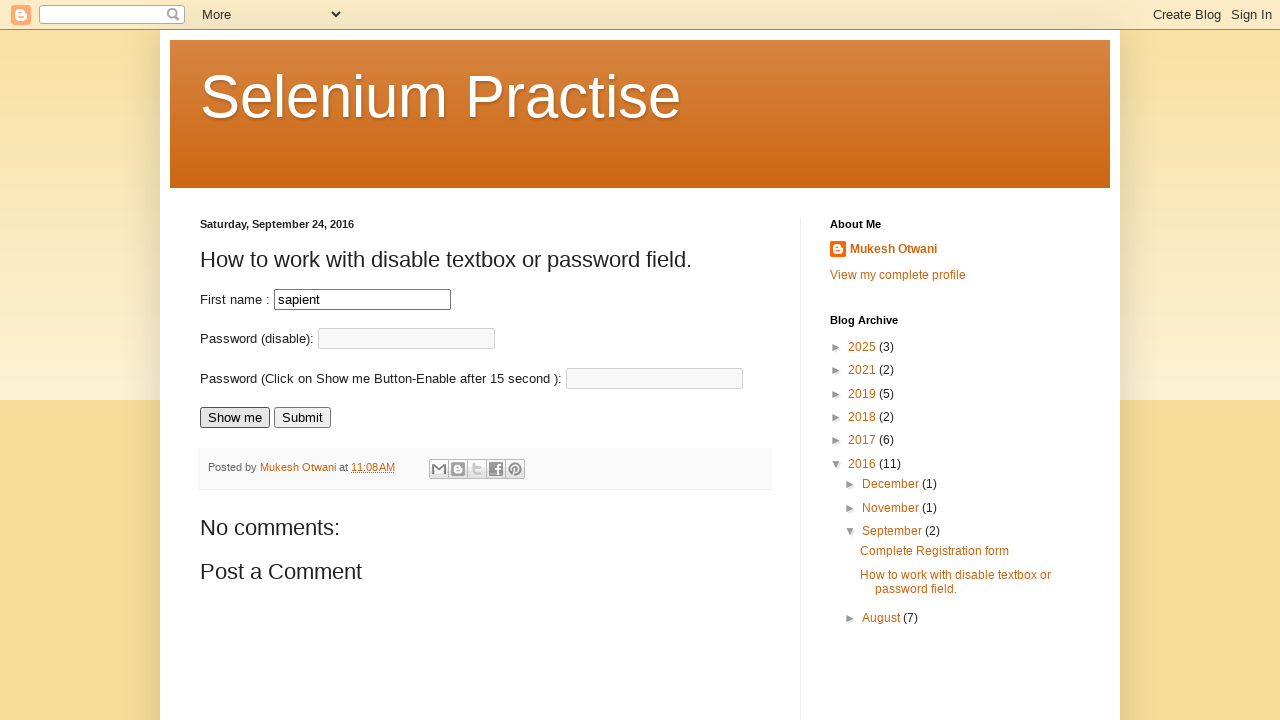

Password field became visible after button click
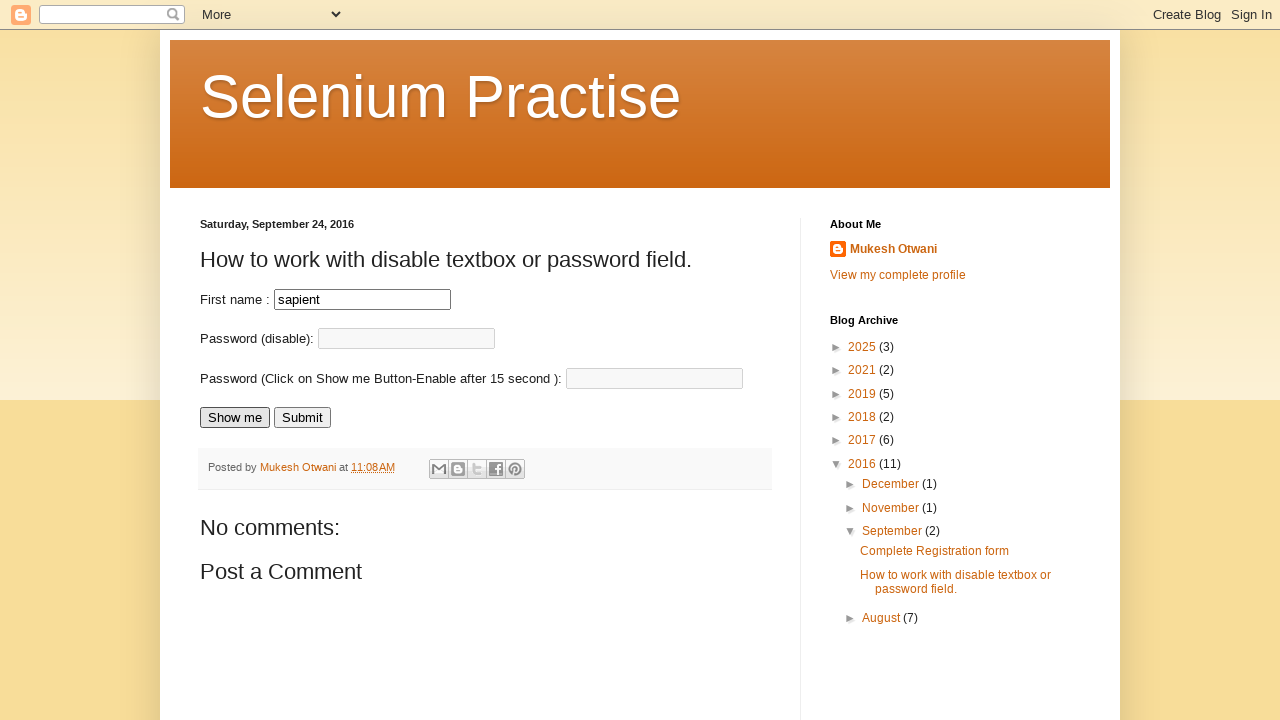

Filled password field with 'ananth' on //input[@id='passnew']
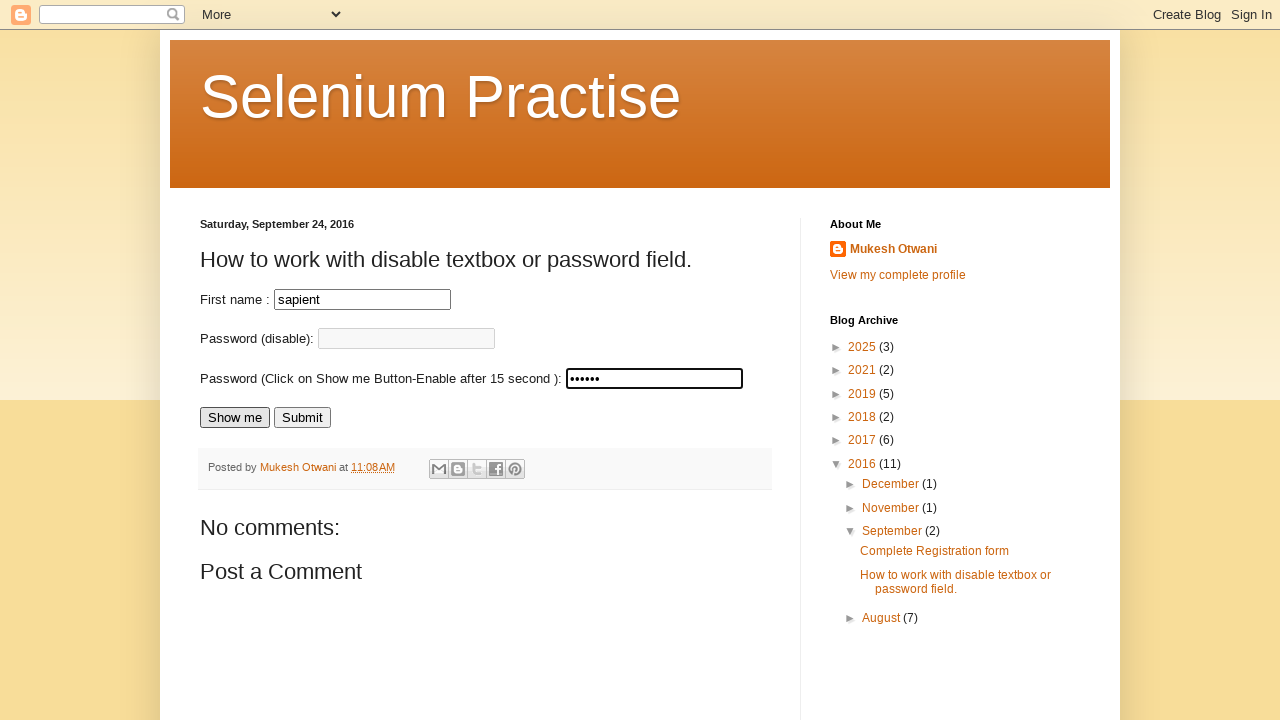

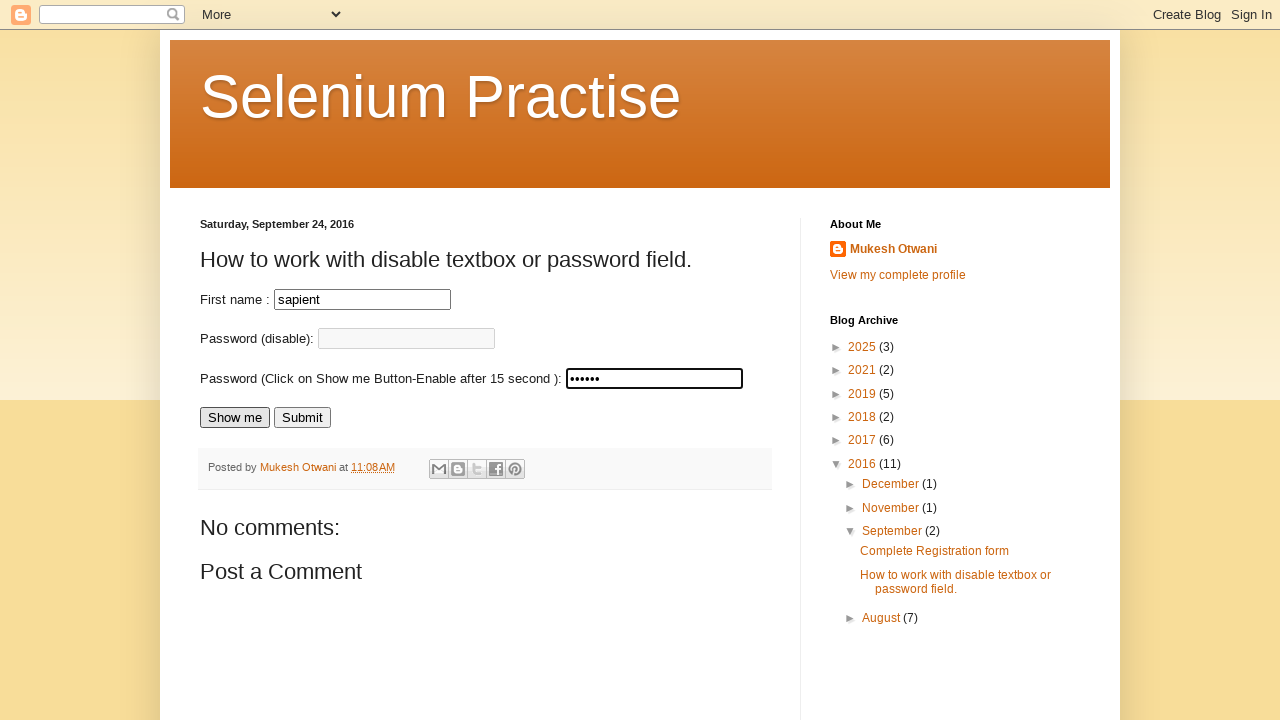